Tests dialog/alert handling by clicking an alert button and handling the dialog

Starting URL: https://formy-project.herokuapp.com/switch-window

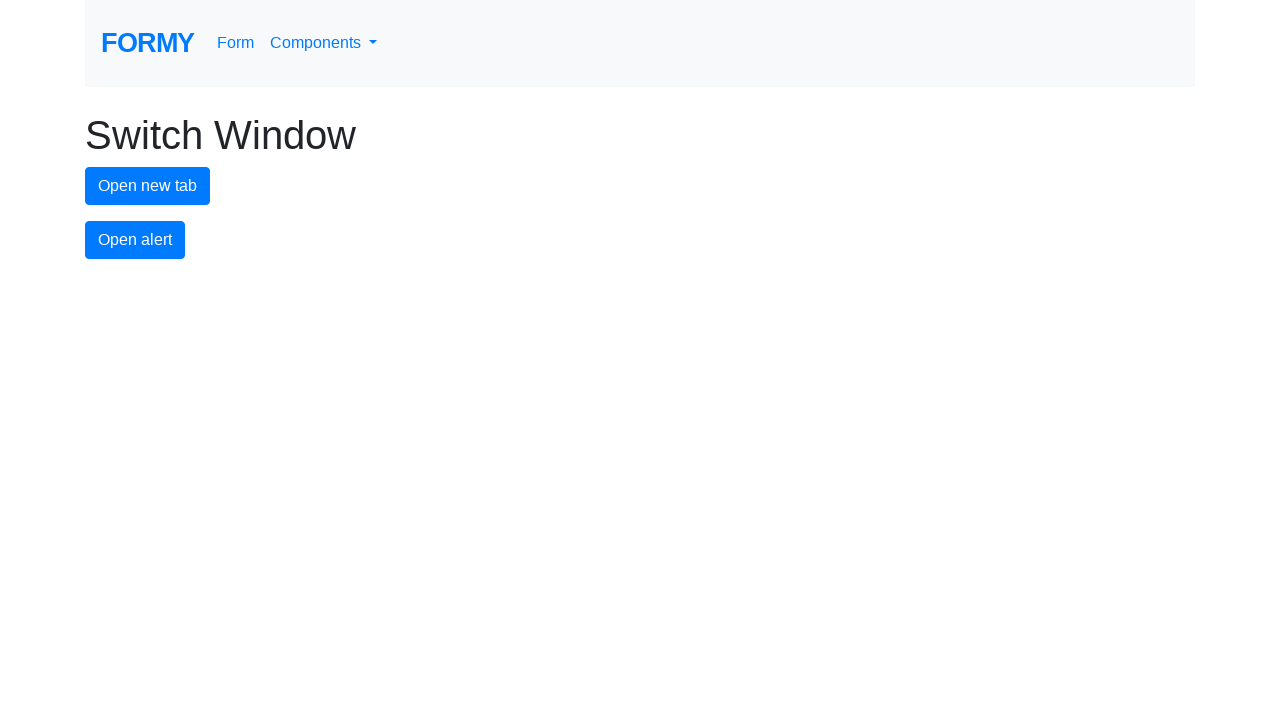

Set up dialog handler to accept dialogs
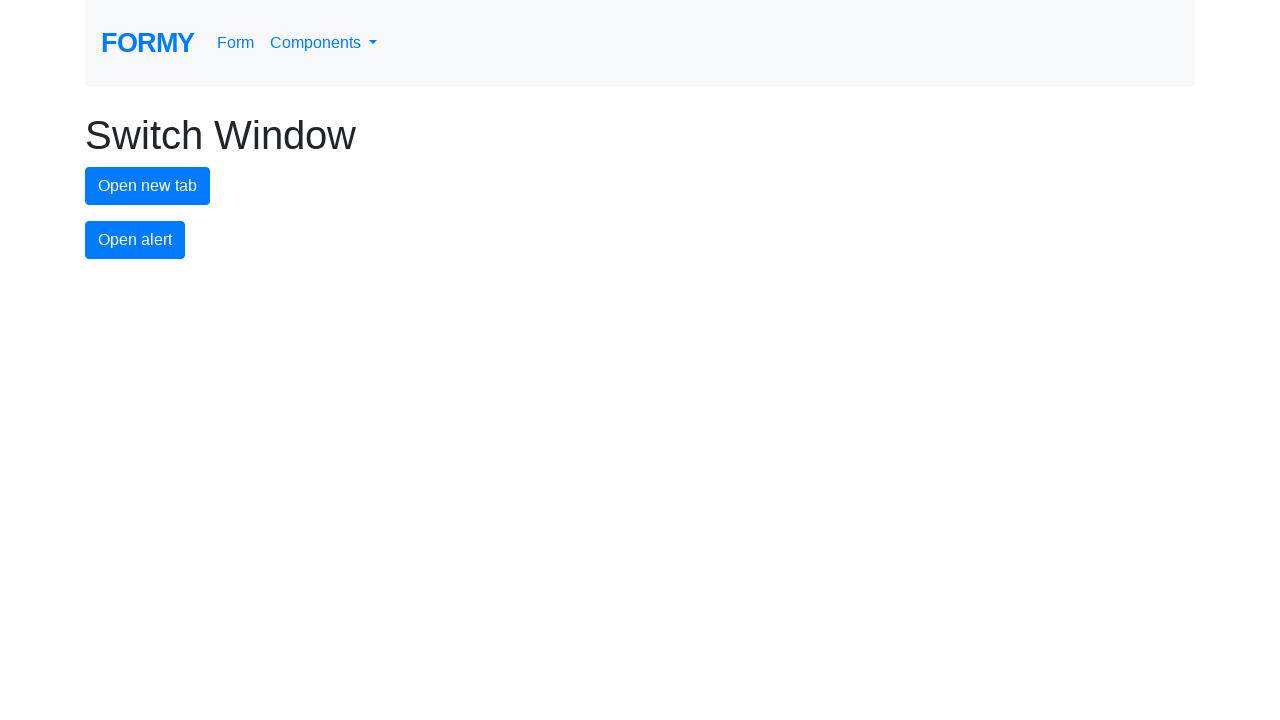

Clicked alert button to trigger dialog at (135, 240) on xpath=//button[@id='alert-button']
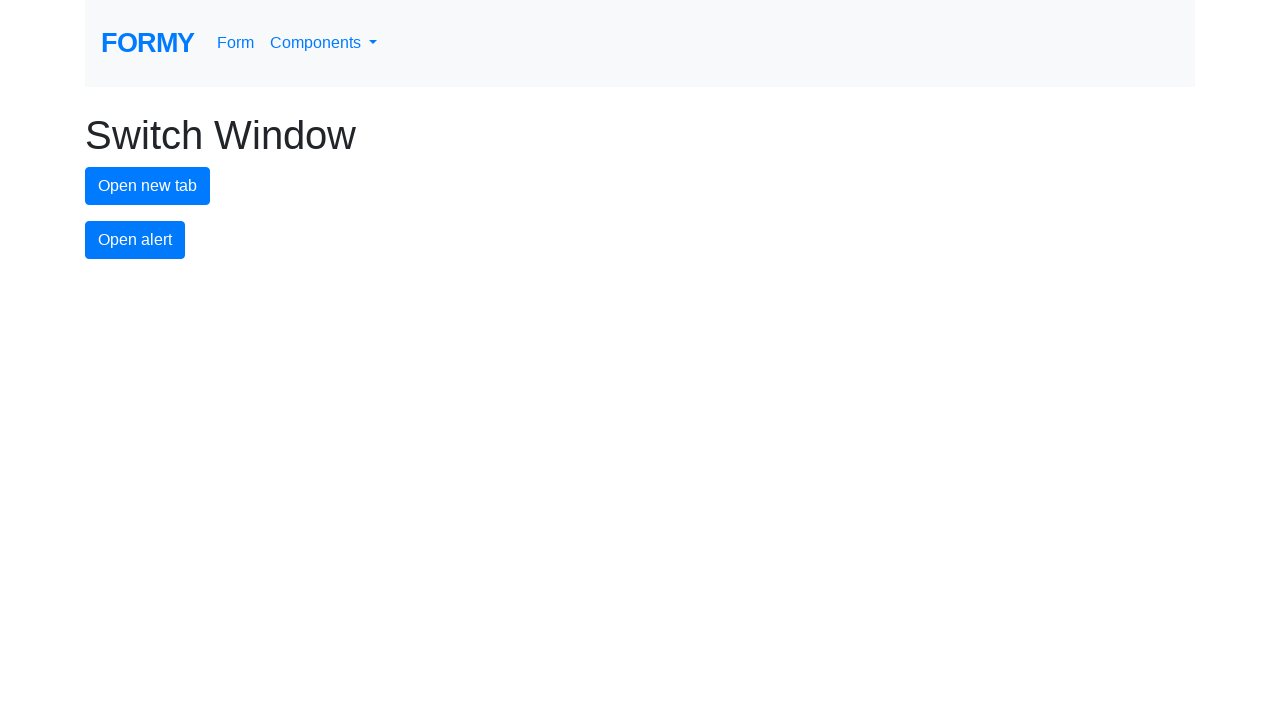

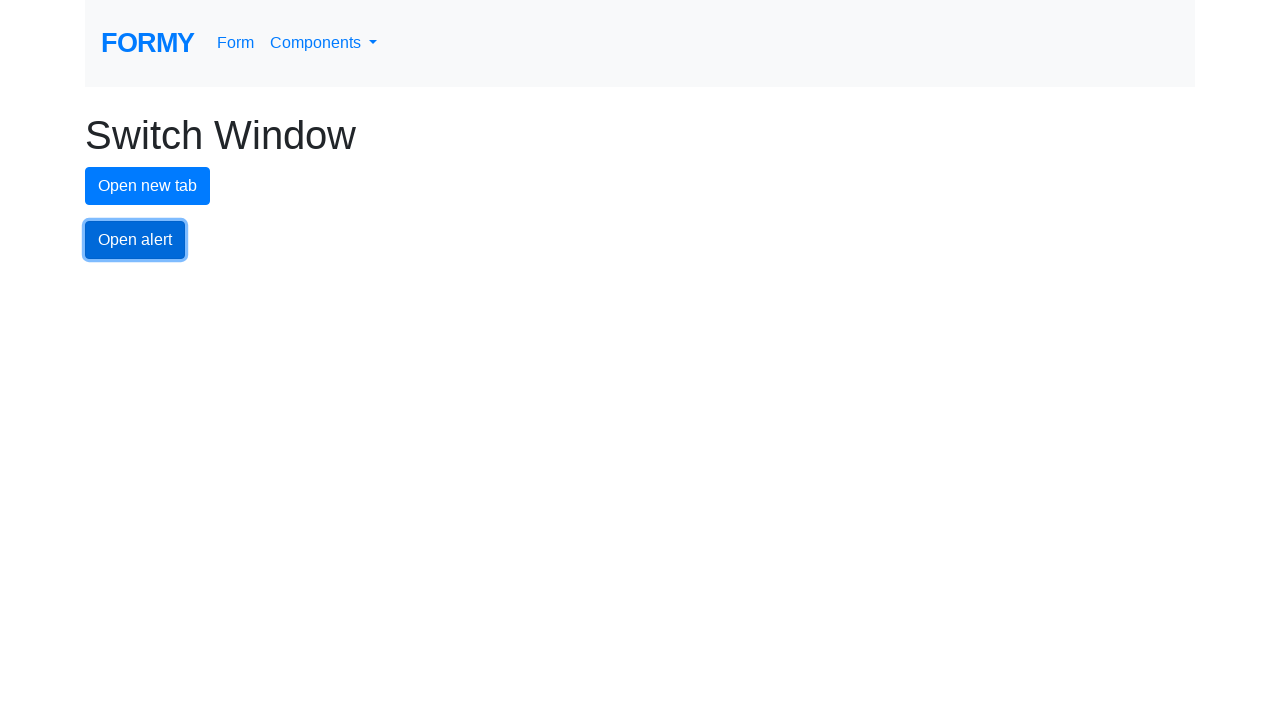